Tests JavaScript alert functionality by clicking on the alert button, verifying the alert text, accepting it, and verifying the result message

Starting URL: https://testcenter.techproeducation.com/index.php?page=javascript-alerts

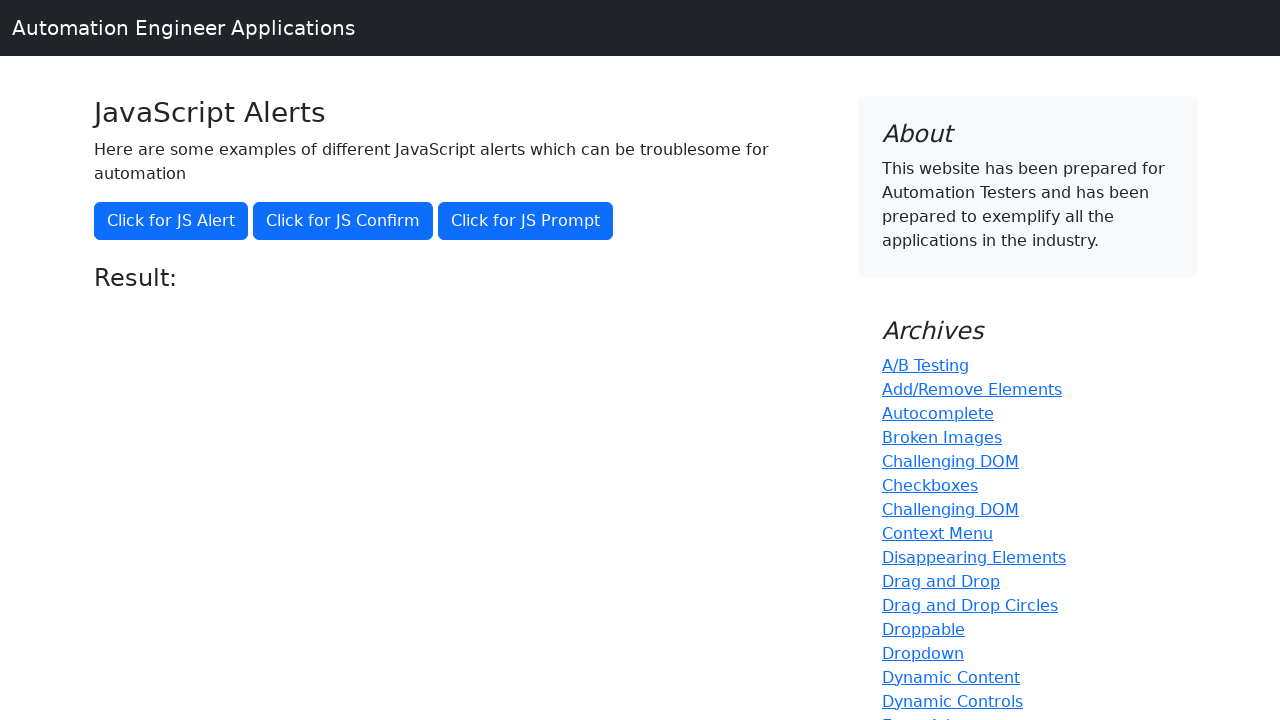

Navigated to JavaScript alerts test page
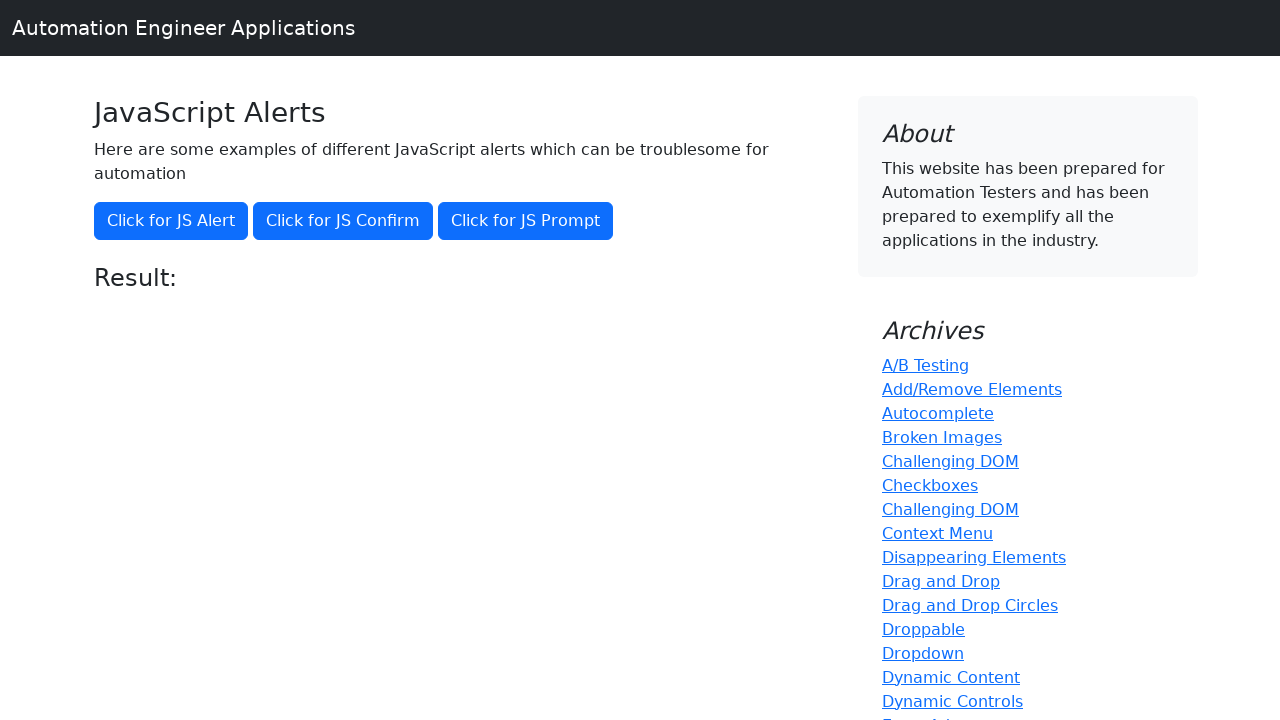

Clicked the JavaScript alert button at (171, 221) on xpath=//button[@onclick='jsAlert()']
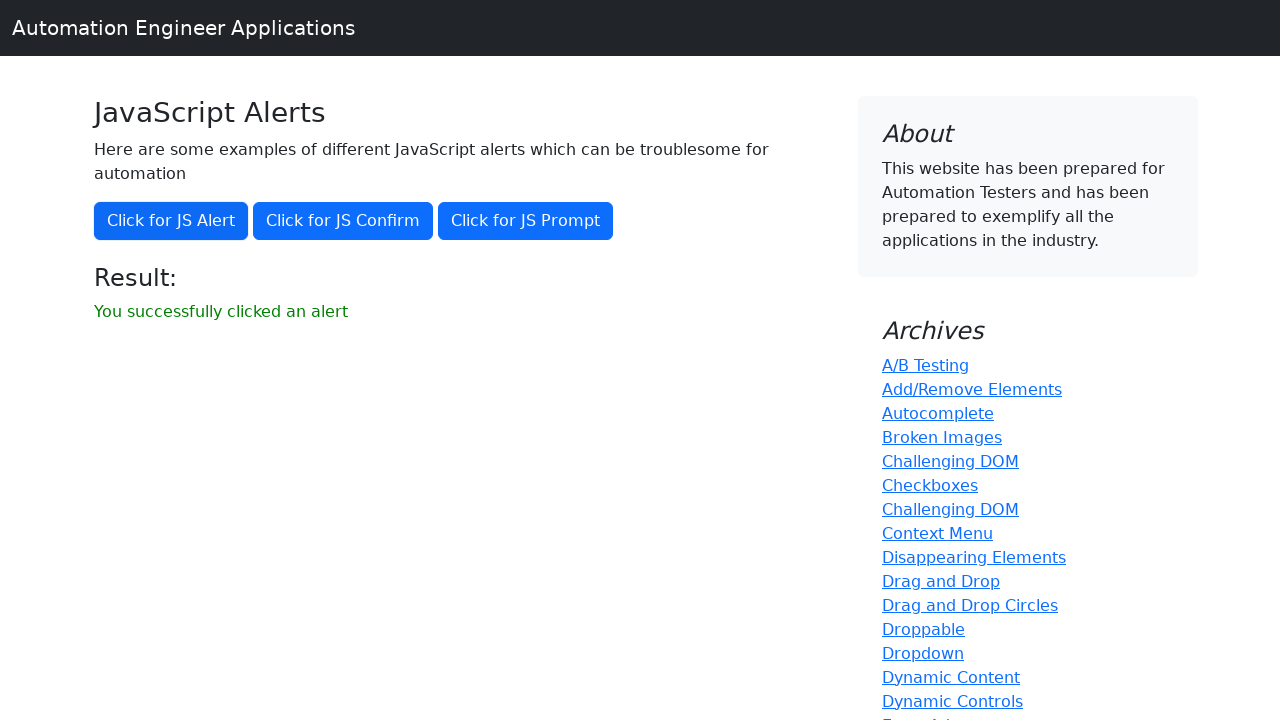

Set up dialog handler to accept the alert
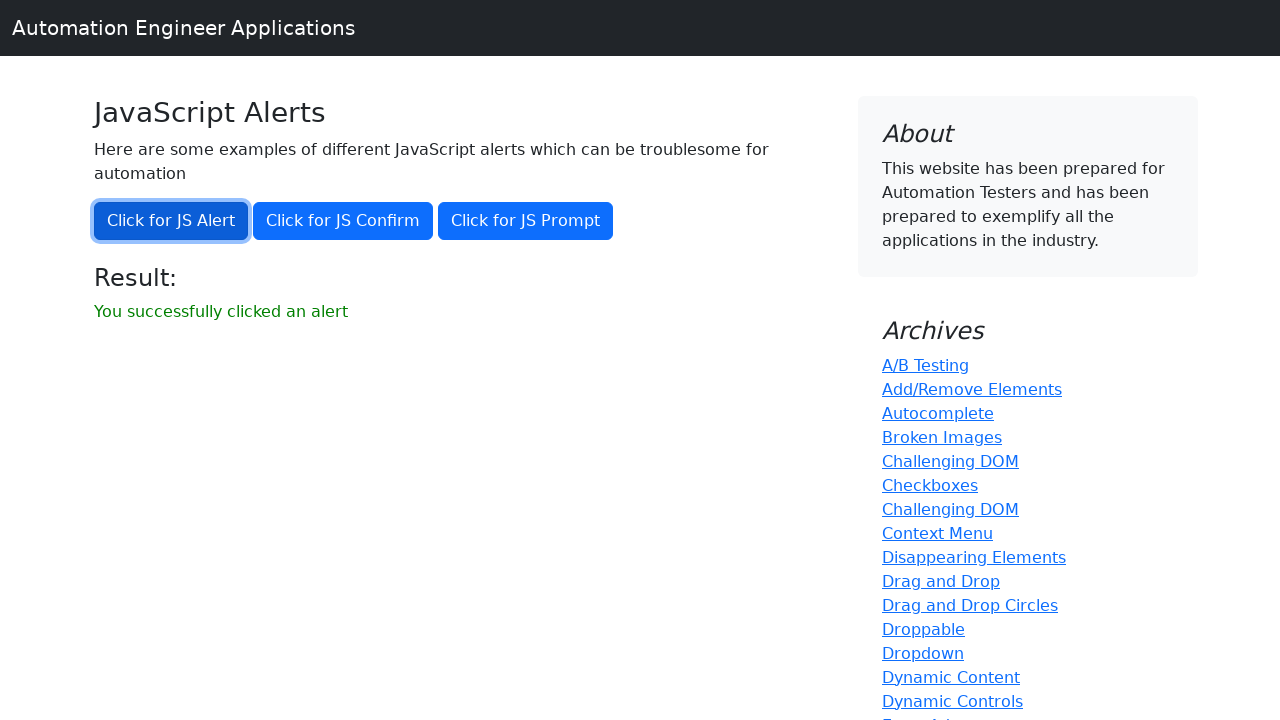

Verified success message 'You successfully clicked an alert' is displayed
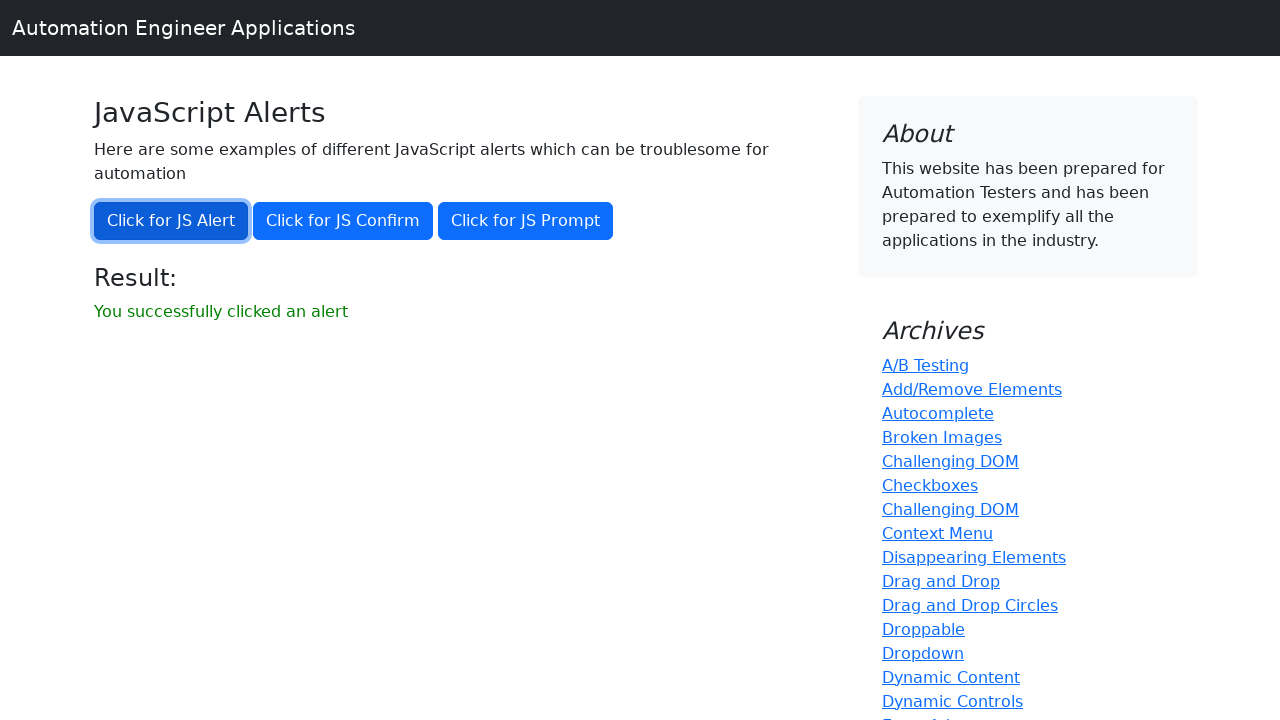

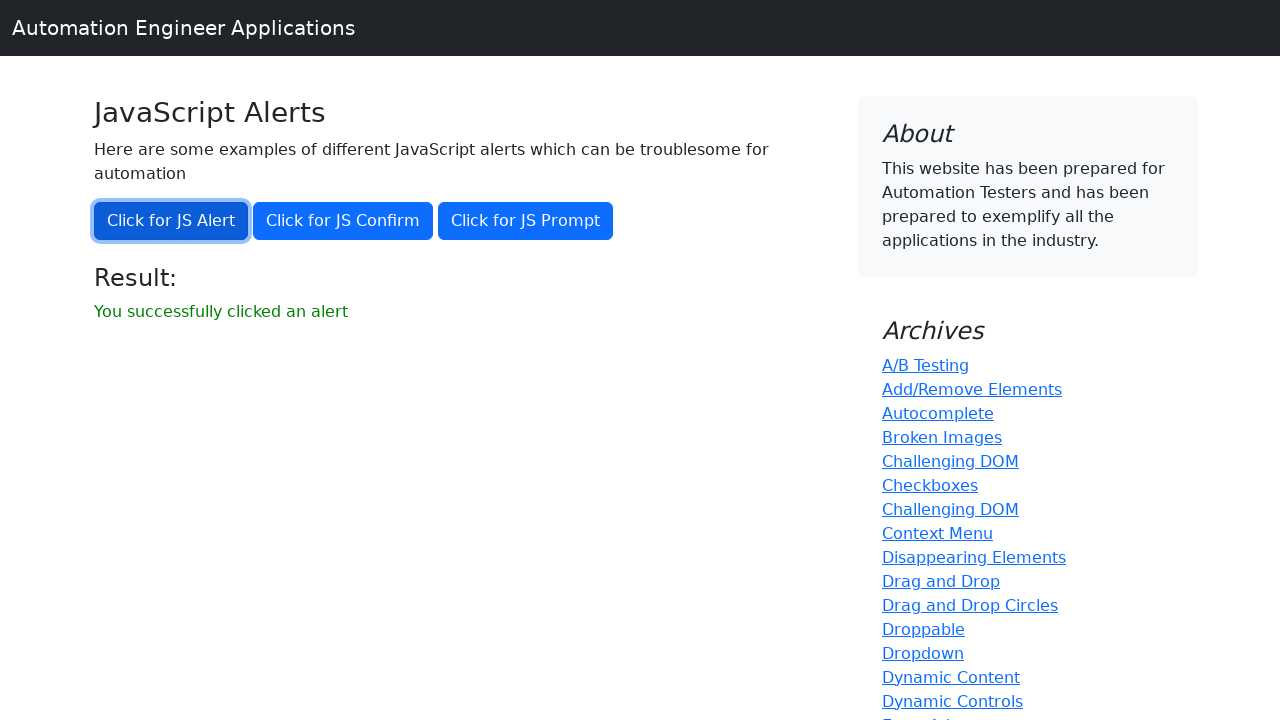